Tests JavaScript alert handling including simple alerts, confirmation dialogs, and prompt alerts on the Heroku test page

Starting URL: https://the-internet.herokuapp.com/javascript_alerts

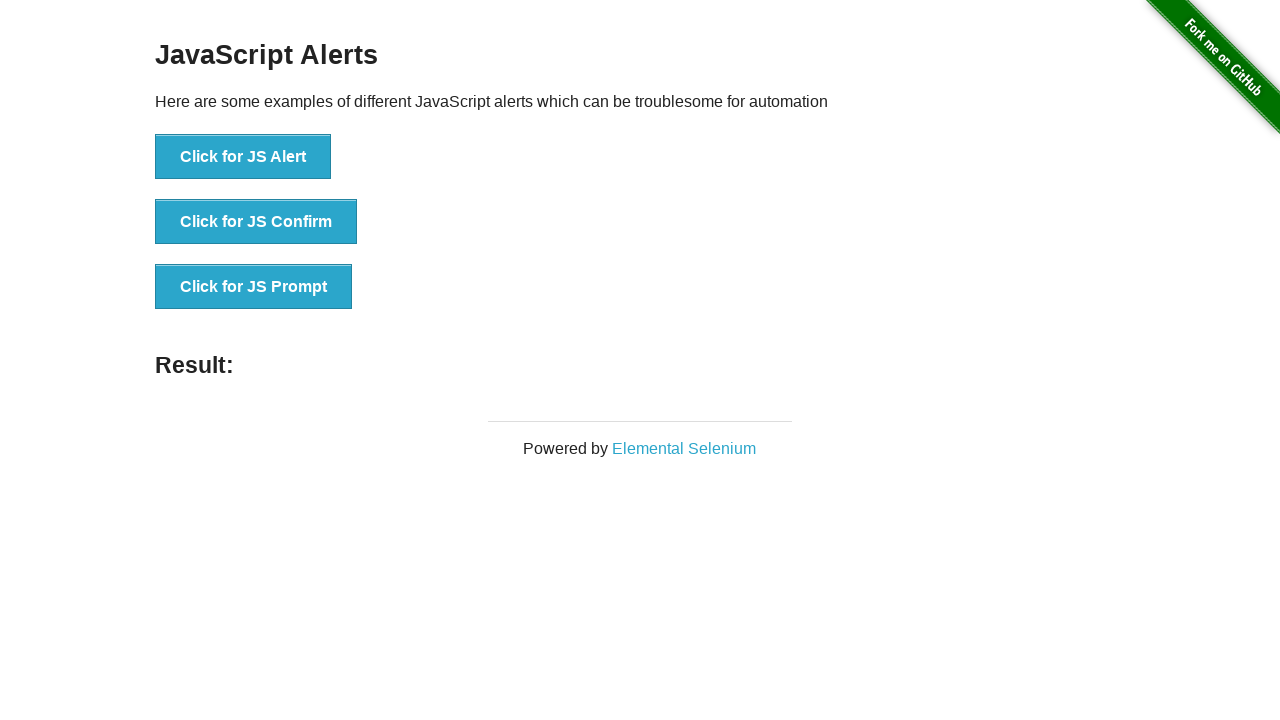

Clicked 'Click for JS Prompt' button at (254, 287) on xpath=//button[text()='Click for JS Prompt']
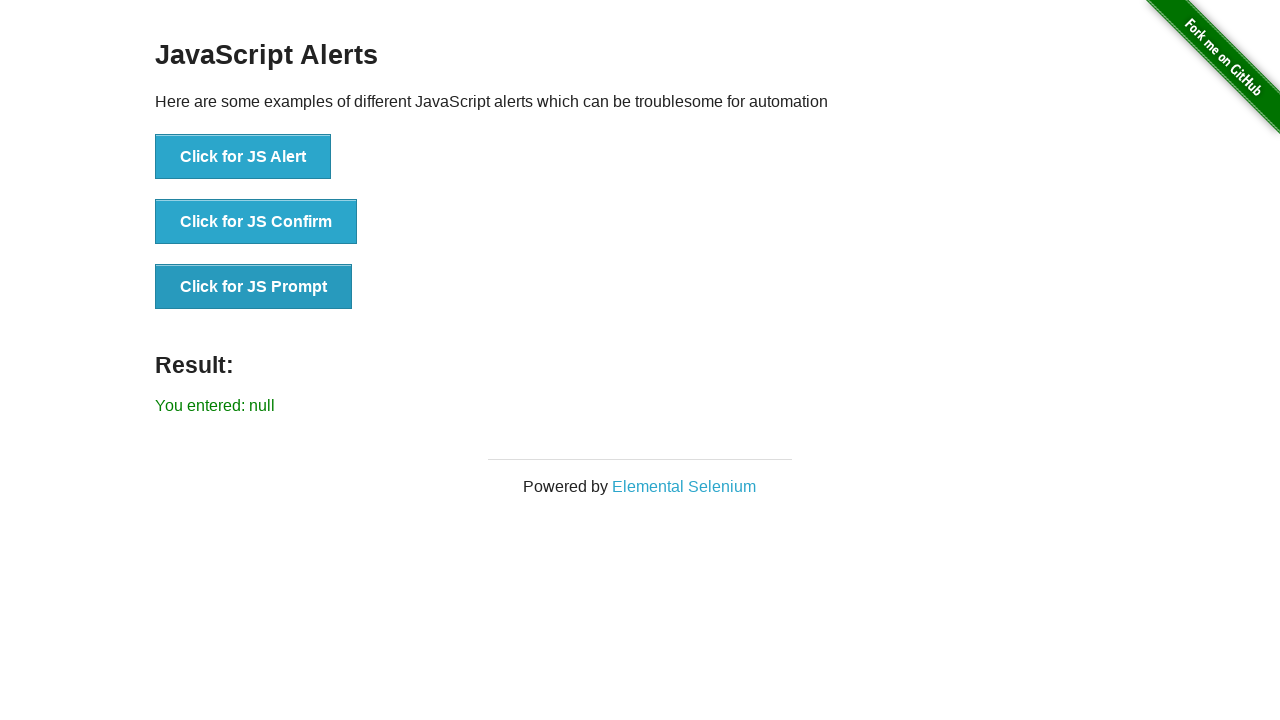

Set up dialog handler to accept prompt with 'Test input for prompt'
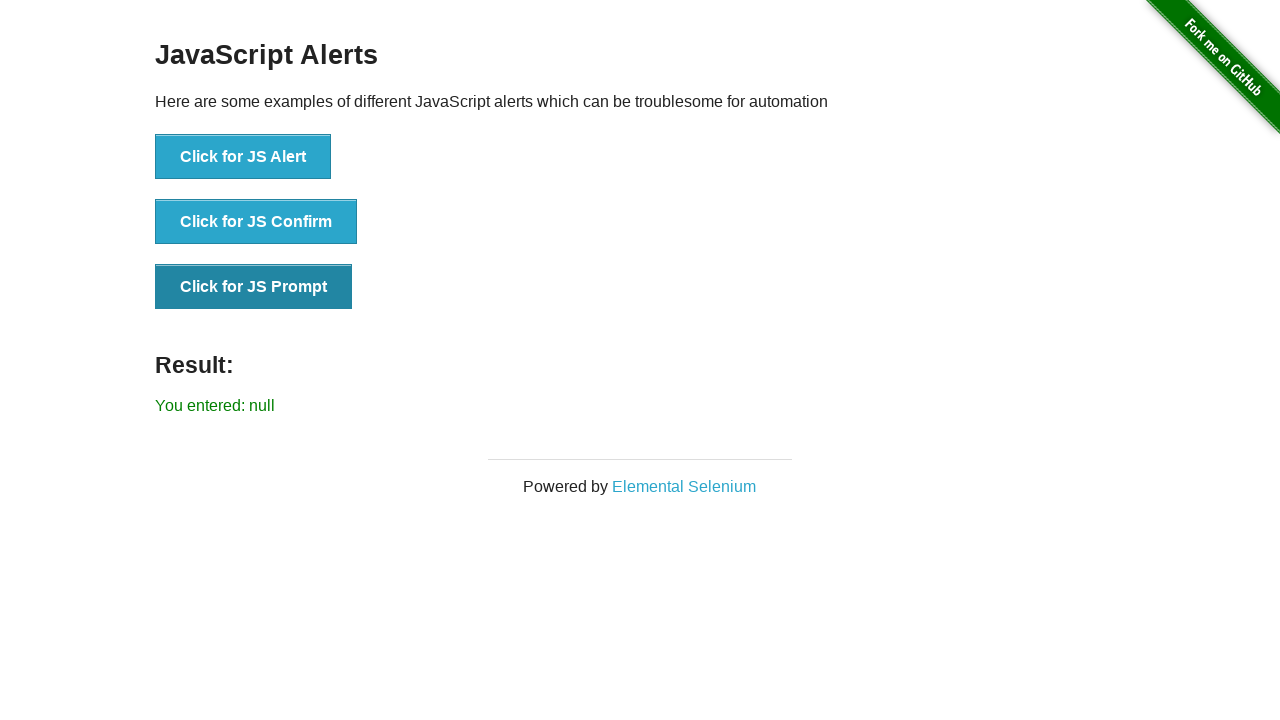

Clicked 'Click for JS Prompt' button to trigger the prompt dialog at (254, 287) on xpath=//button[text()='Click for JS Prompt']
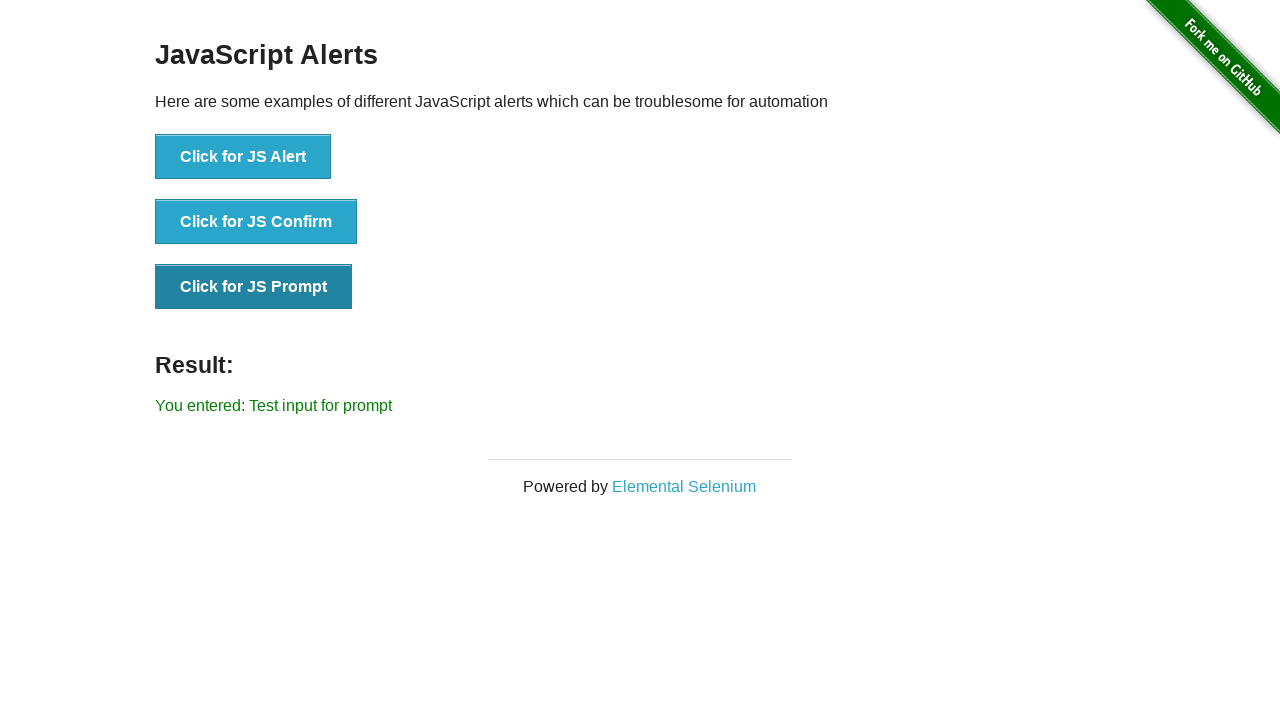

Waited for result element to appear
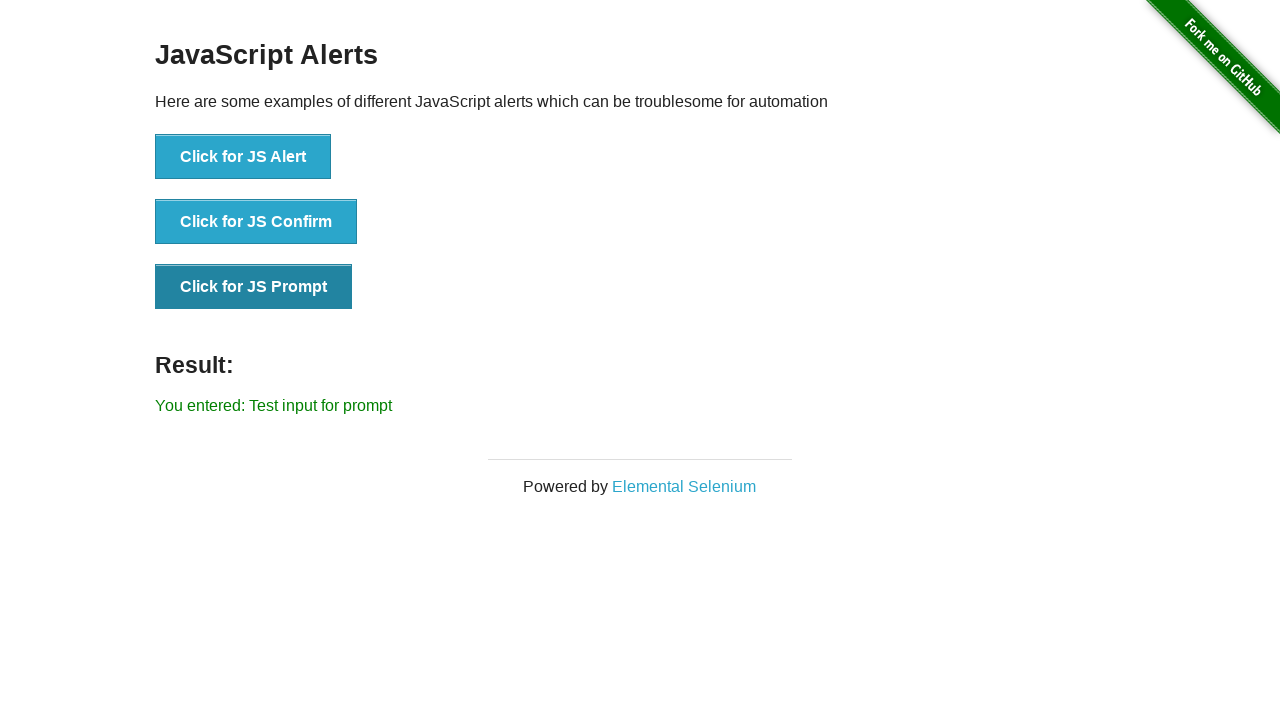

Retrieved result text content
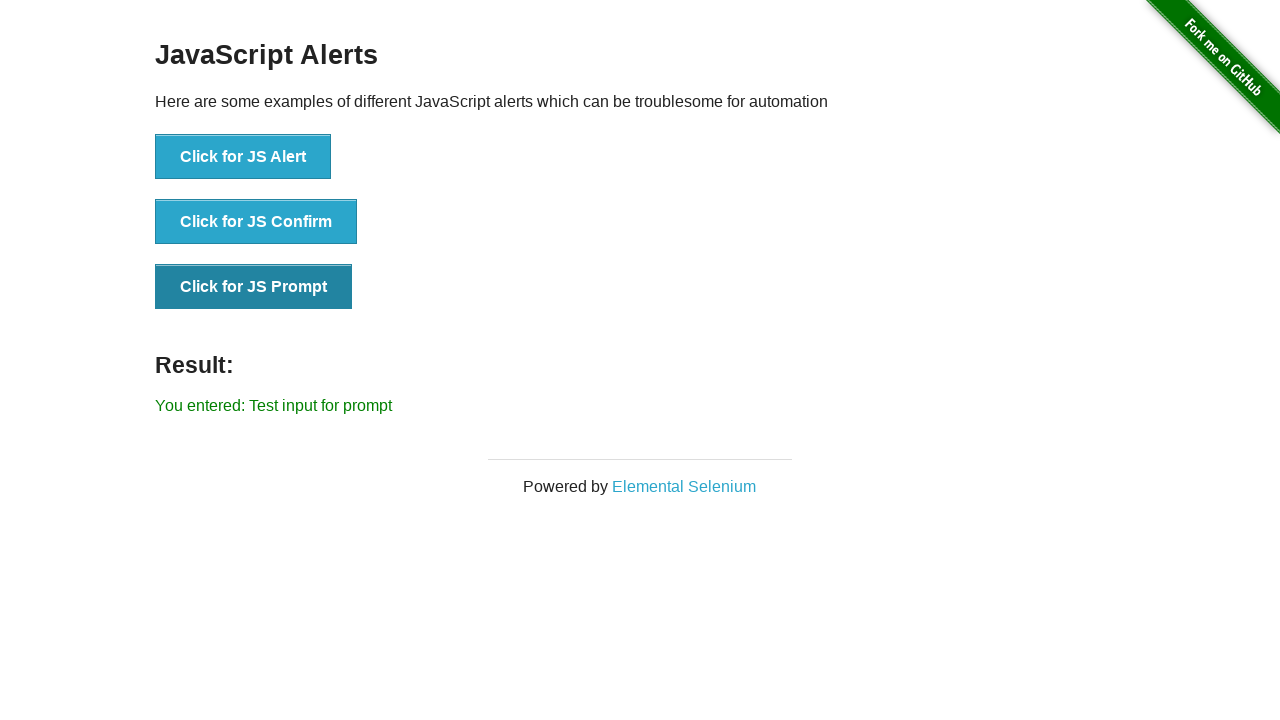

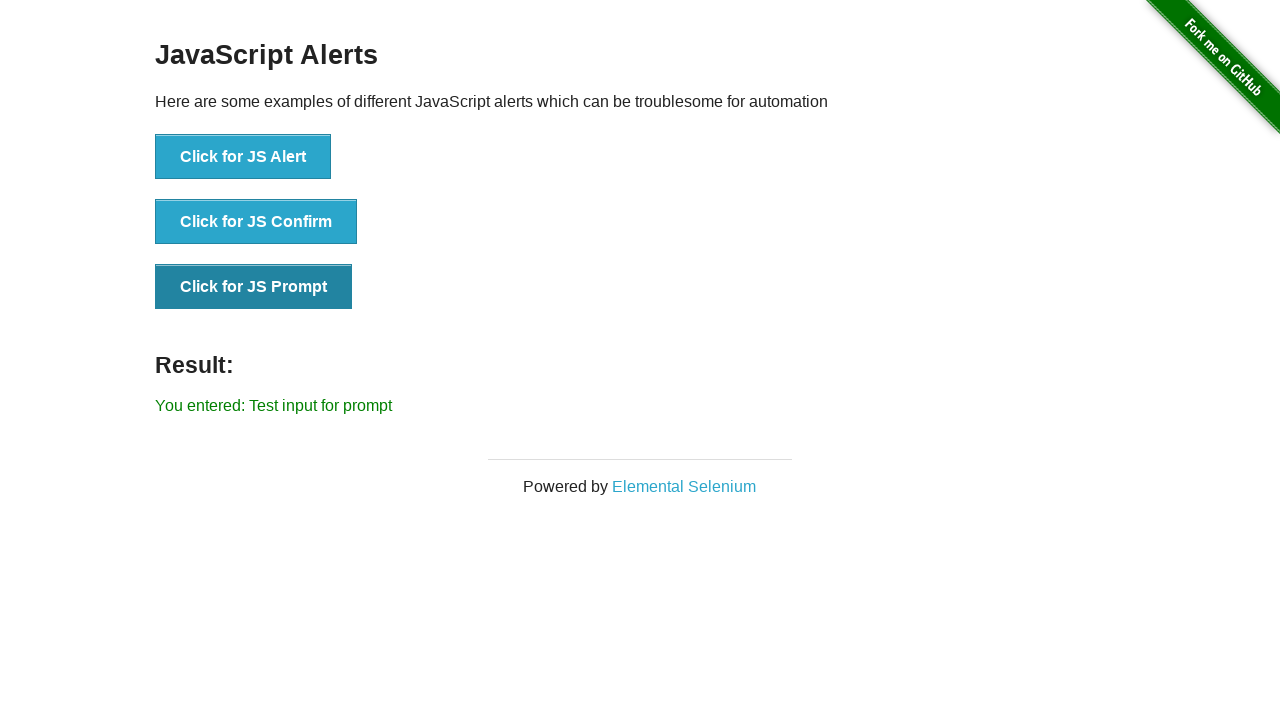